Tests the autocomplete/autosuggest functionality by typing a partial country name, navigating through suggestions using arrow keys, and selecting an option

Starting URL: https://www.rahulshettyacademy.com/AutomationPractice/

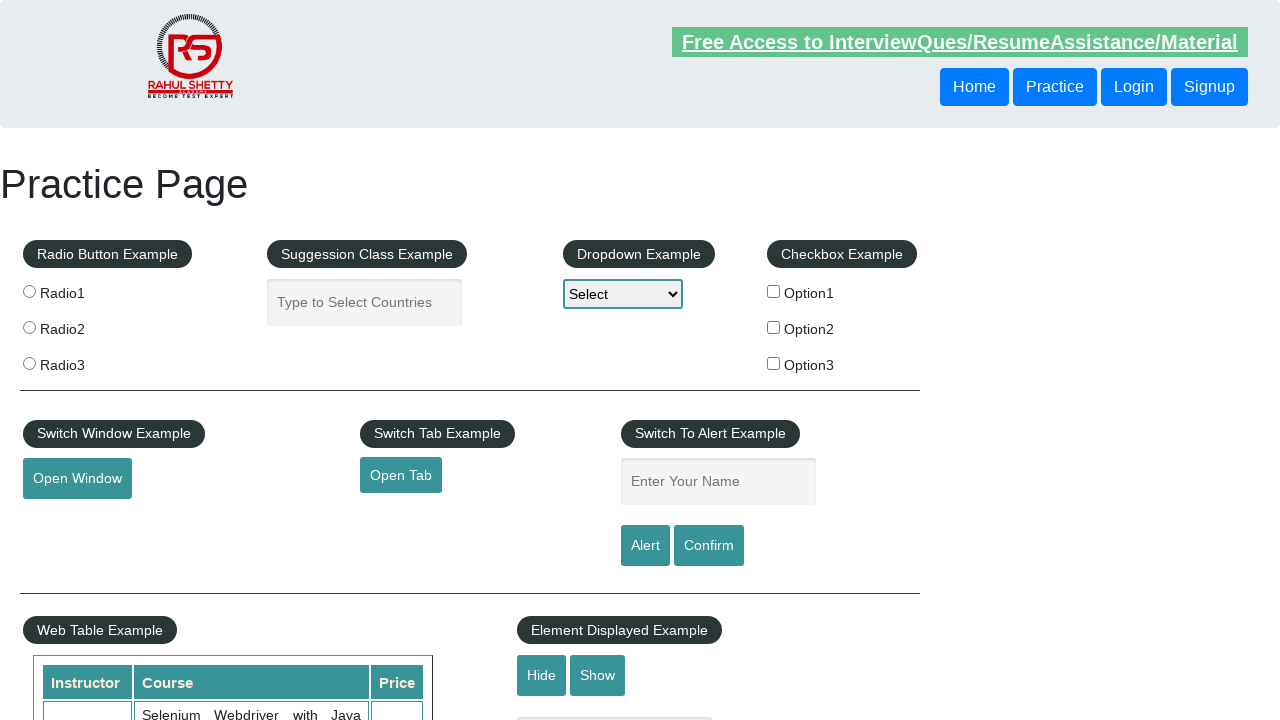

Cleared the autocomplete input field on input#autocomplete
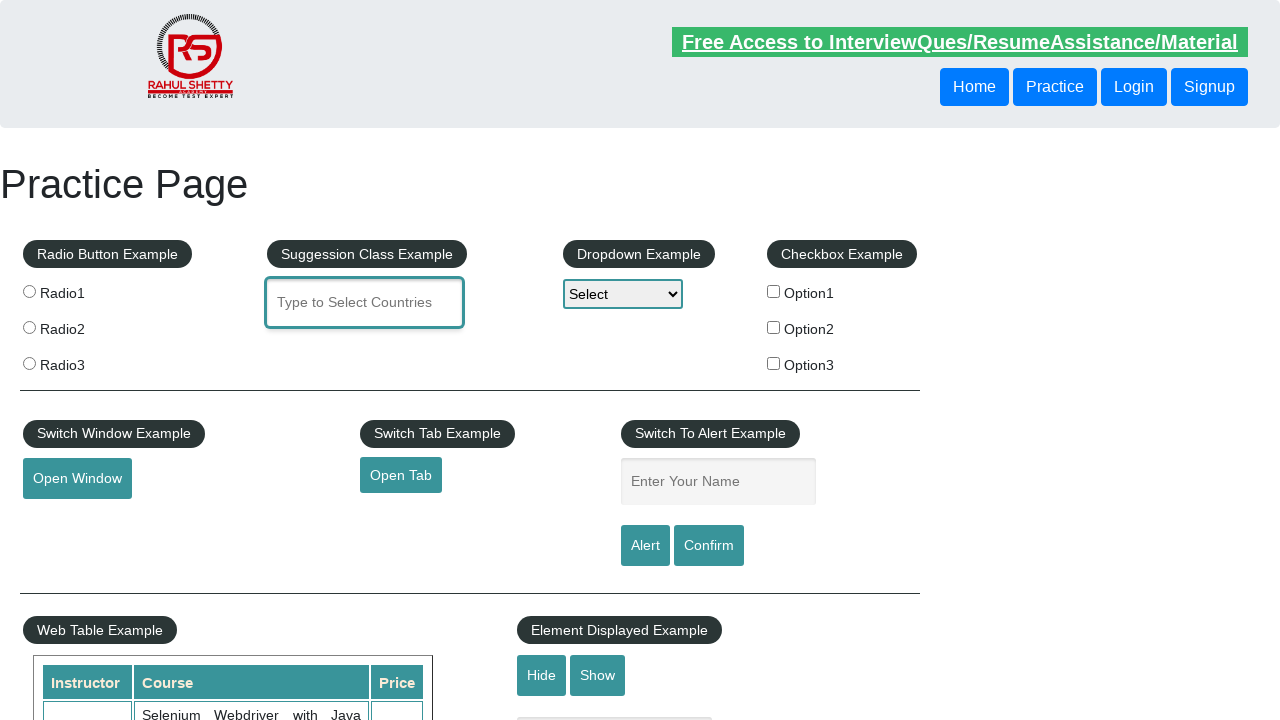

Typed partial country name 'Ind' to trigger autosuggest on input#autocomplete
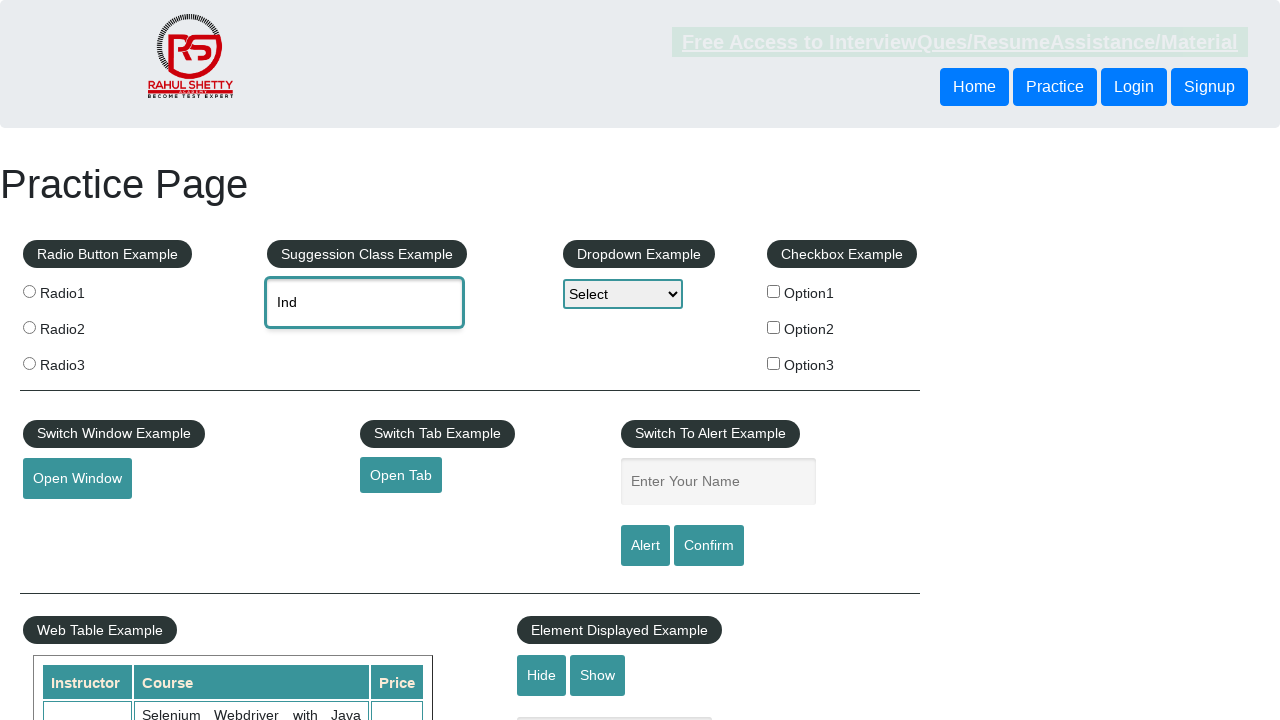

Waited 2 seconds for autosuggest suggestions to appear
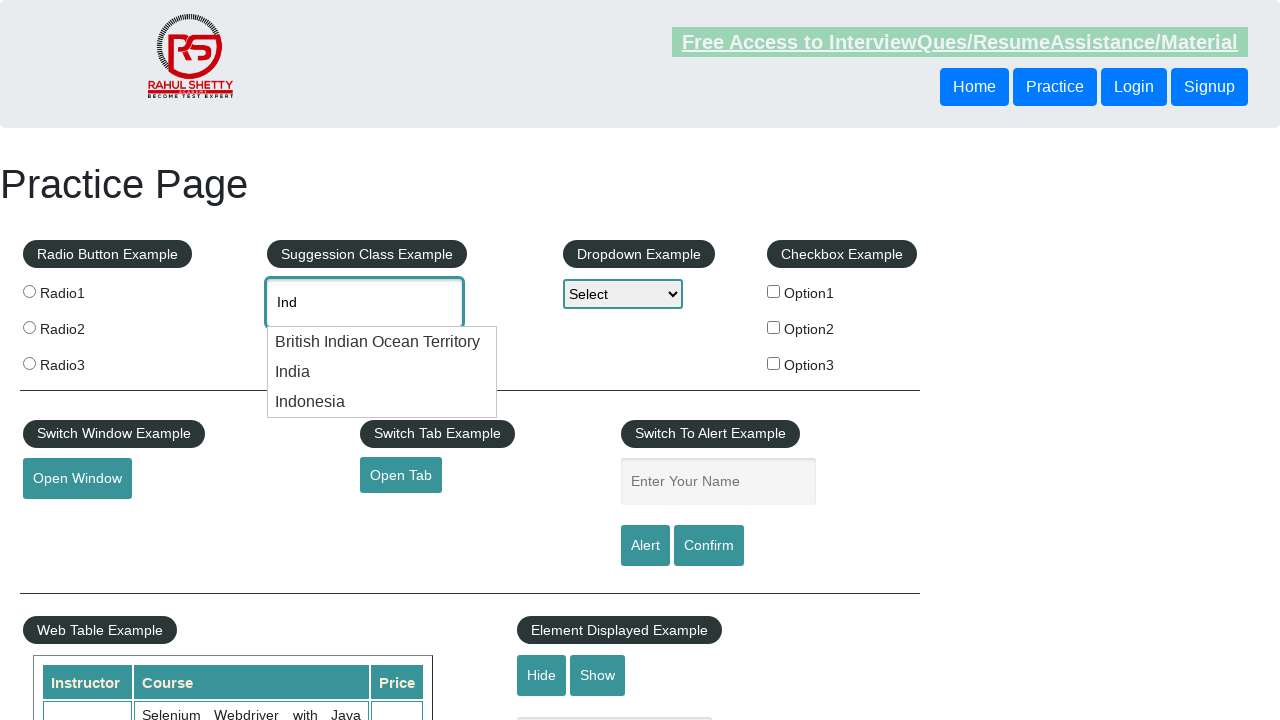

Pressed ArrowDown to navigate to first suggestion on input#autocomplete
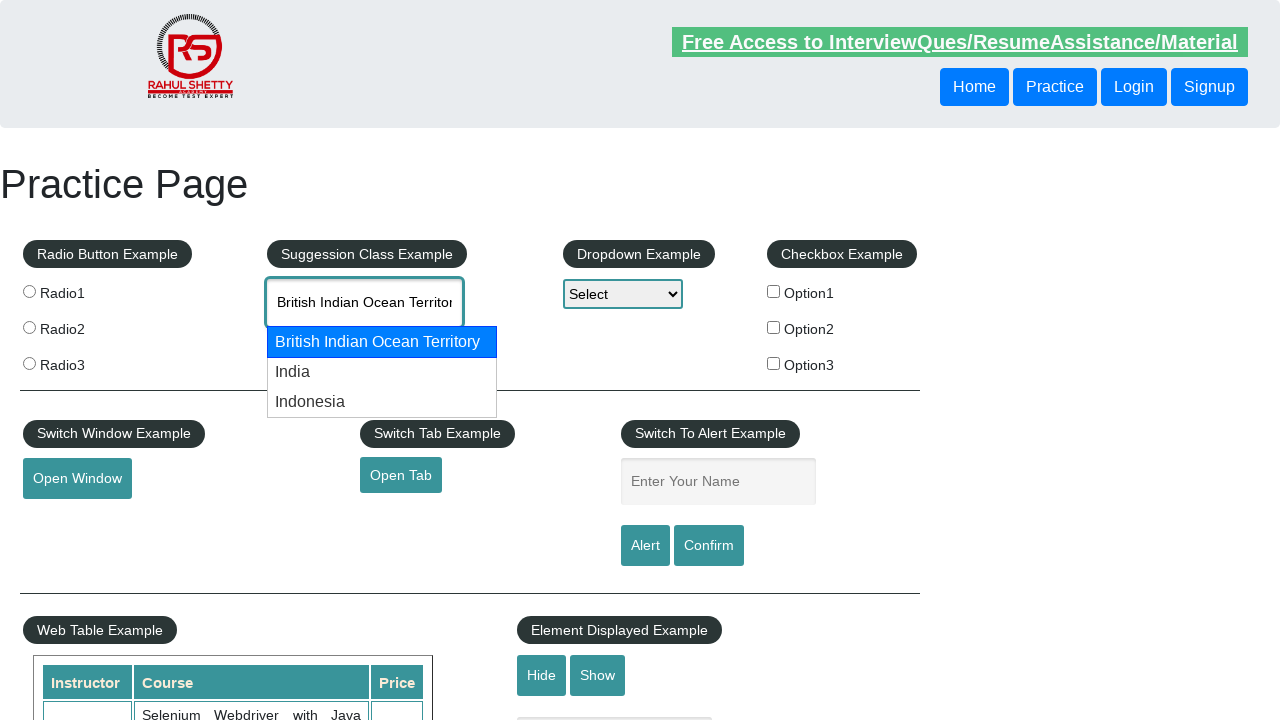

Pressed ArrowDown to navigate to second suggestion on input#autocomplete
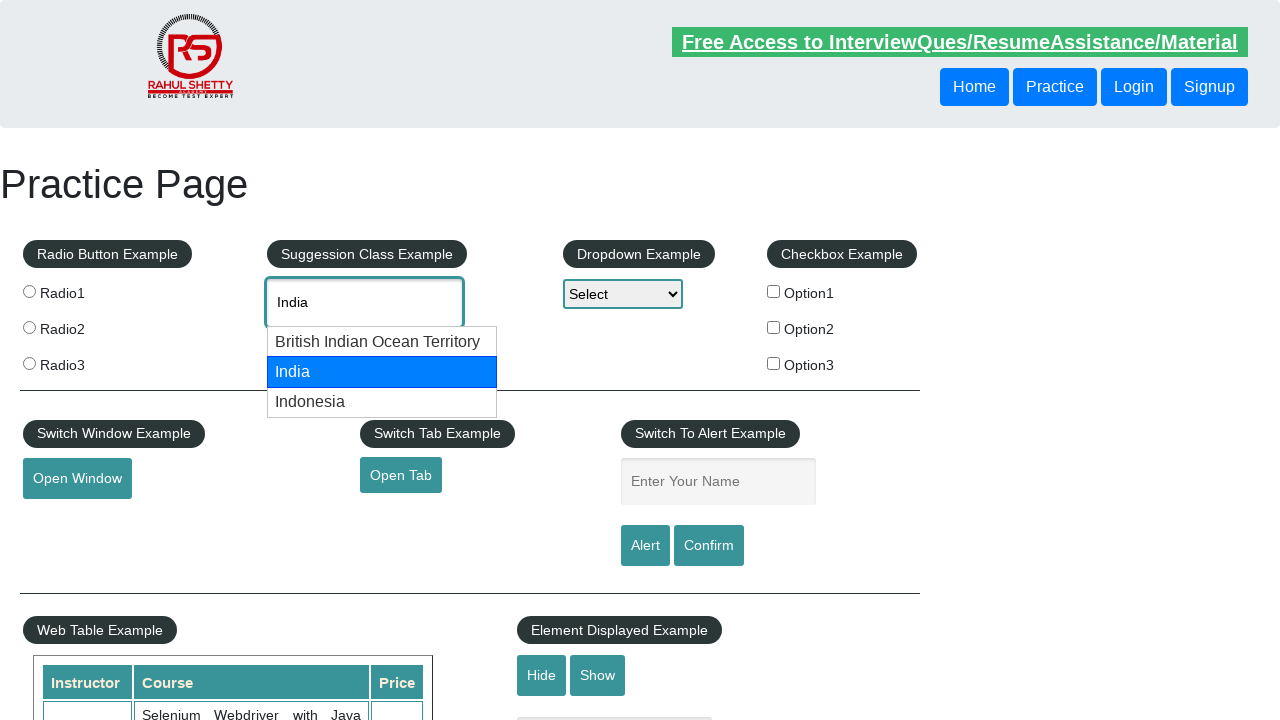

Pressed Enter to select the highlighted autosuggest option on input#autocomplete
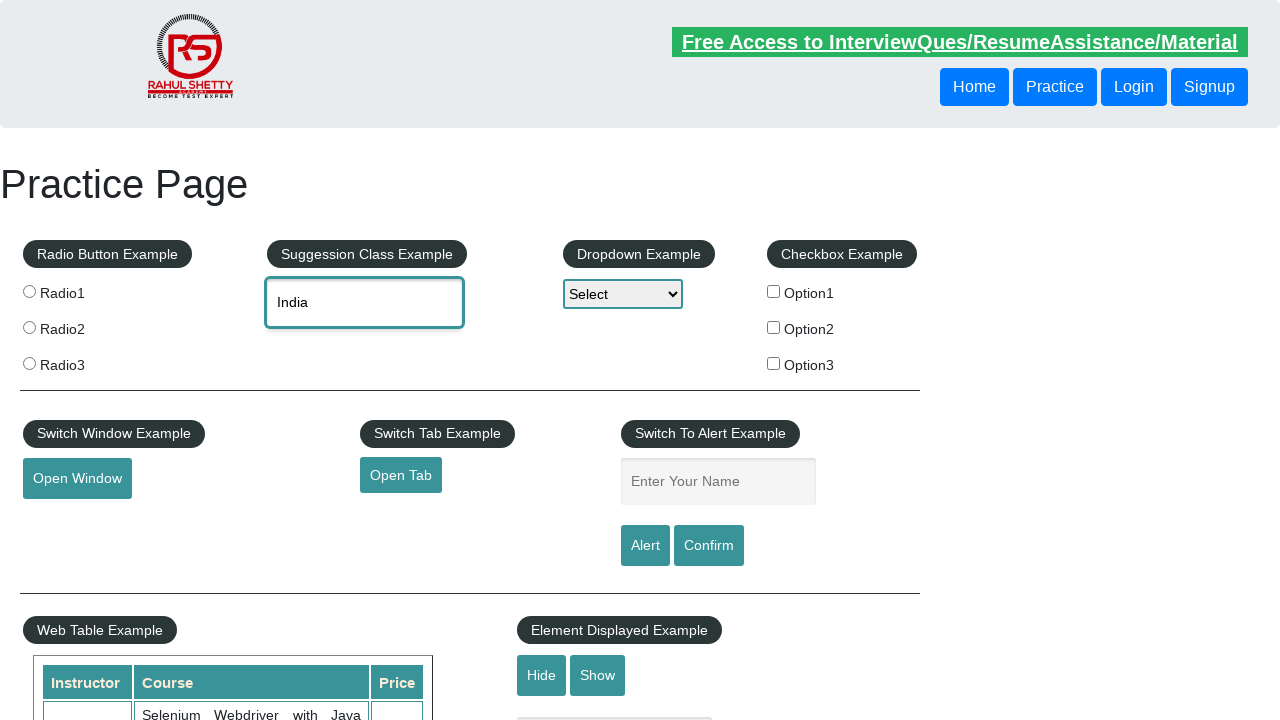

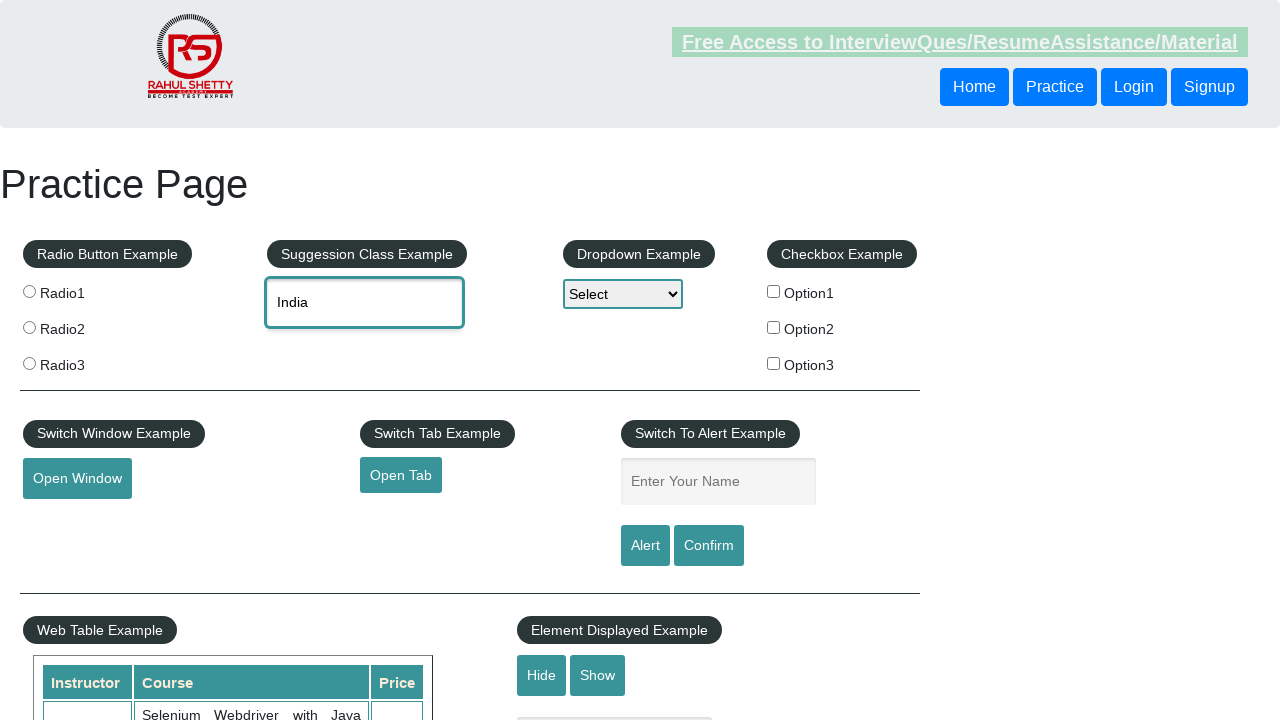